Navigates to Toutiao website and verifies the page loads by checking title and content

Starting URL: https://www.toutiao.com/

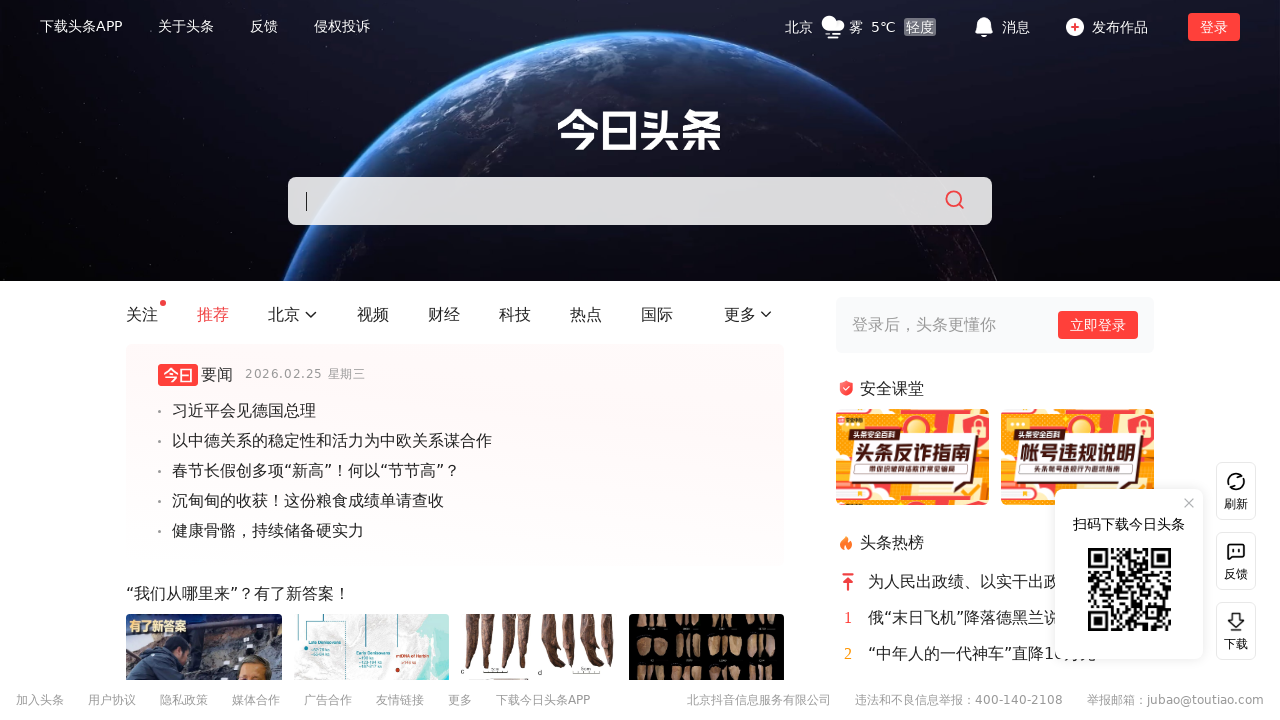

Navigated to Toutiao website (https://www.toutiao.com/)
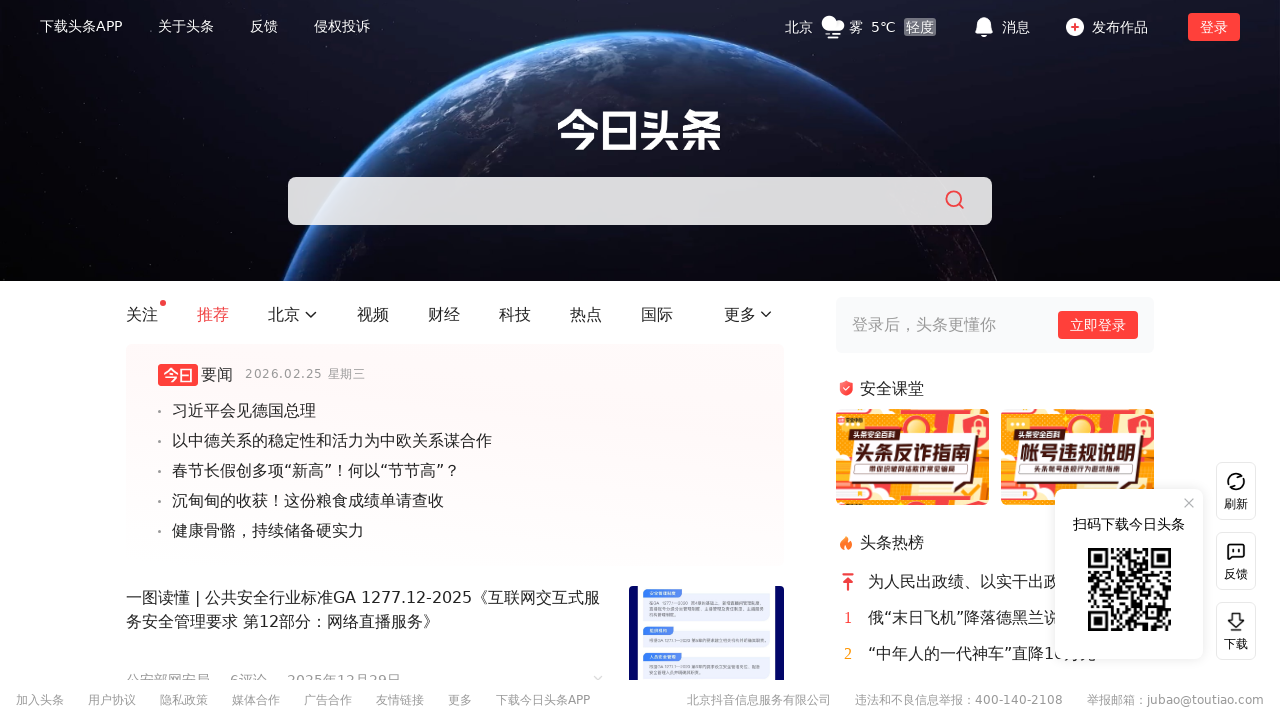

Verified HTML element loaded on page
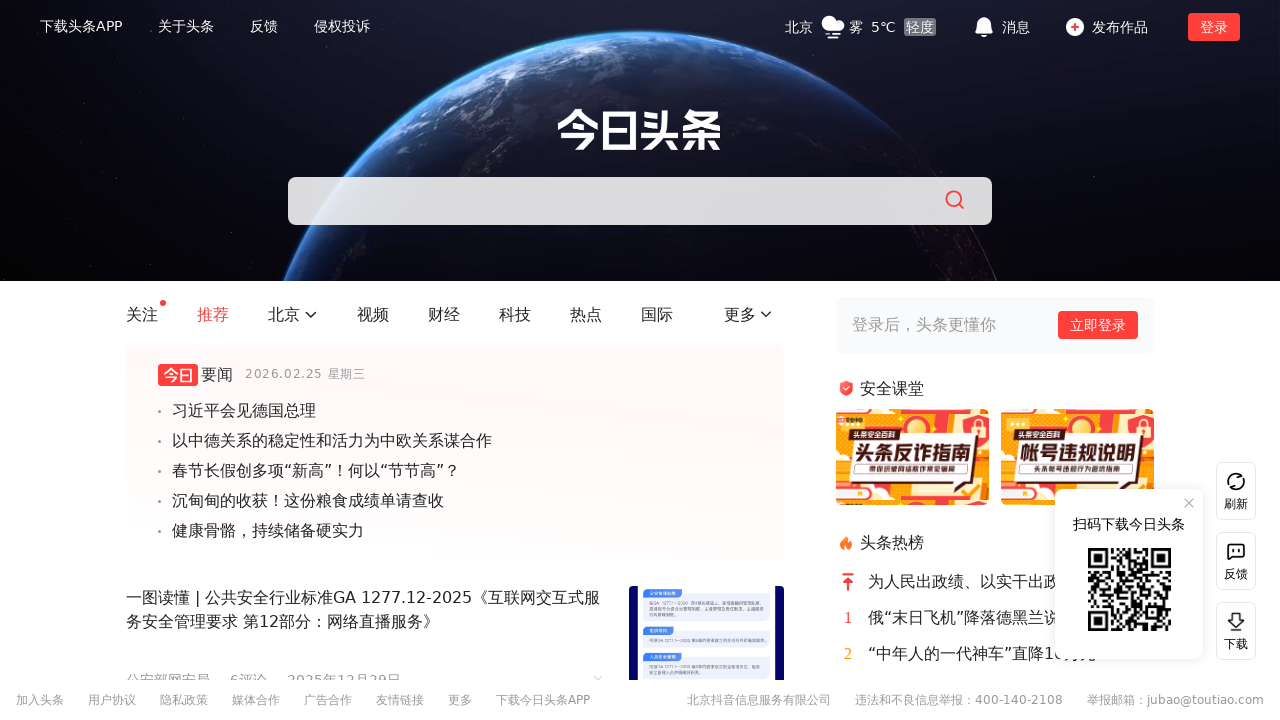

Retrieved page title: '今日头条'
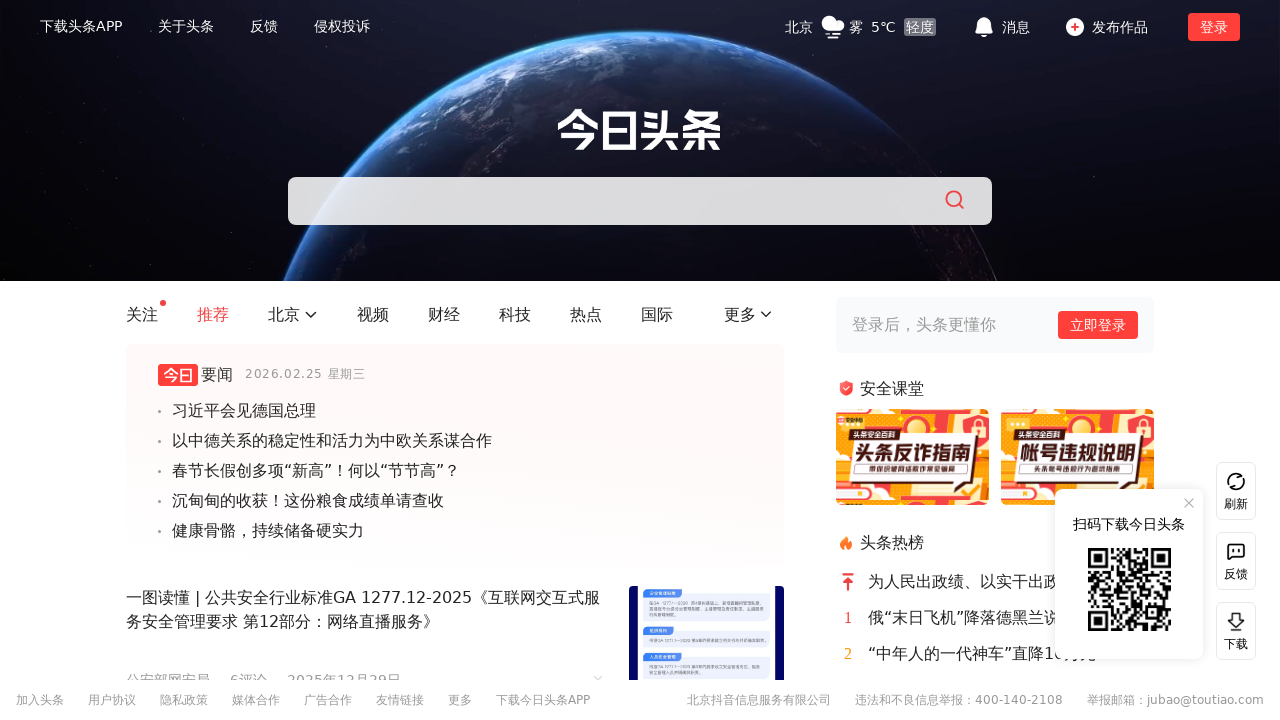

Retrieved current URL: 'https://www.toutiao.com/'
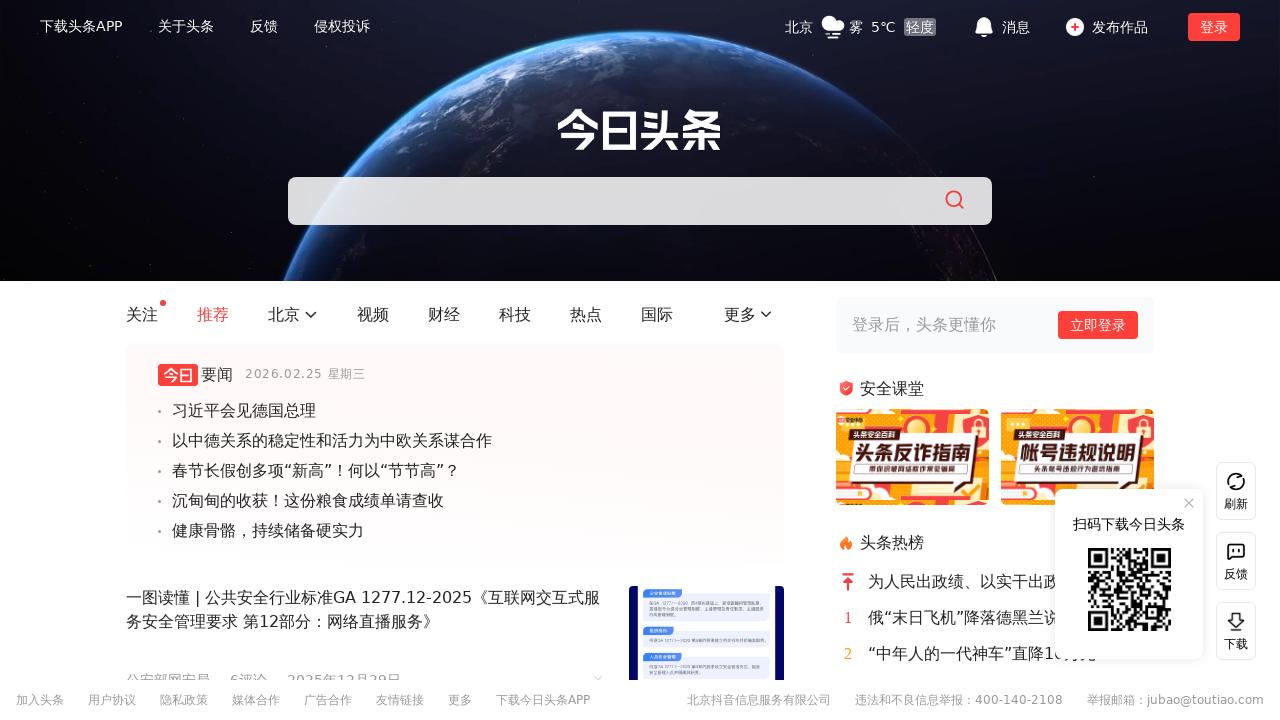

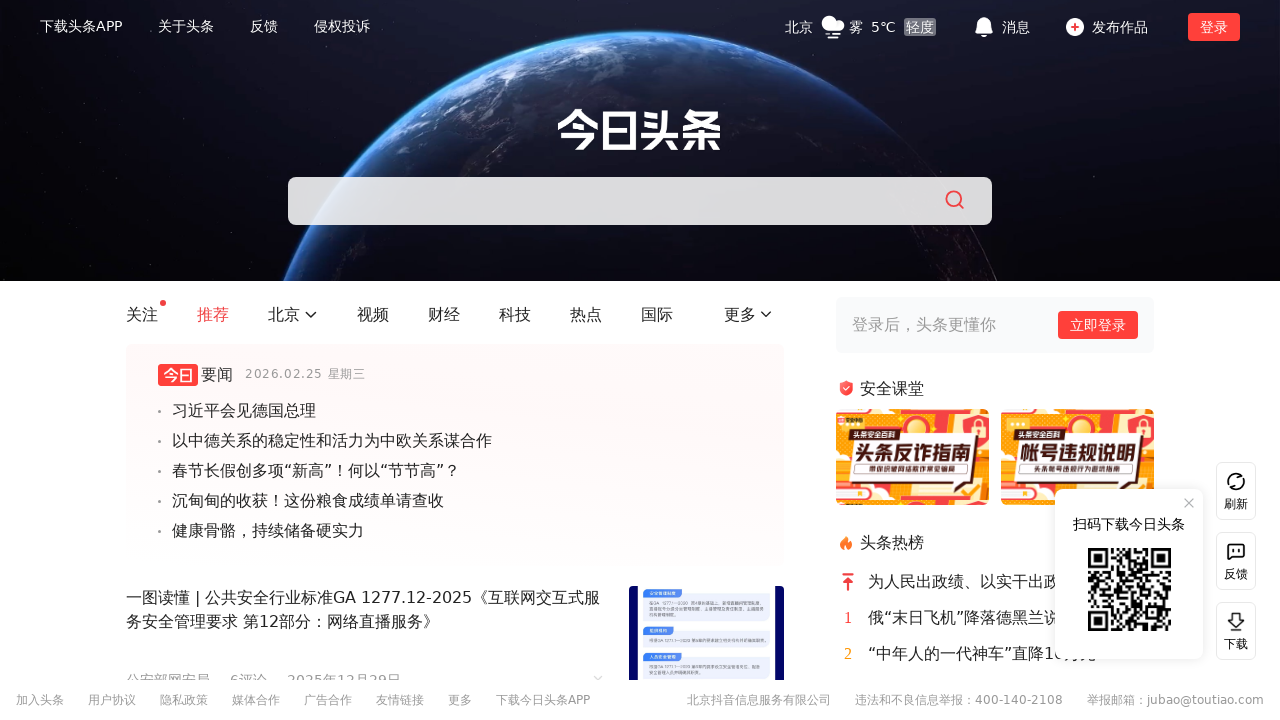